Tests canvas drawing functionality by drawing a triangle shape using mouse drag actions on an HTML canvas element, then clicks the reset button to clear the canvas.

Starting URL: https://claruswaysda.github.io/Draw.html

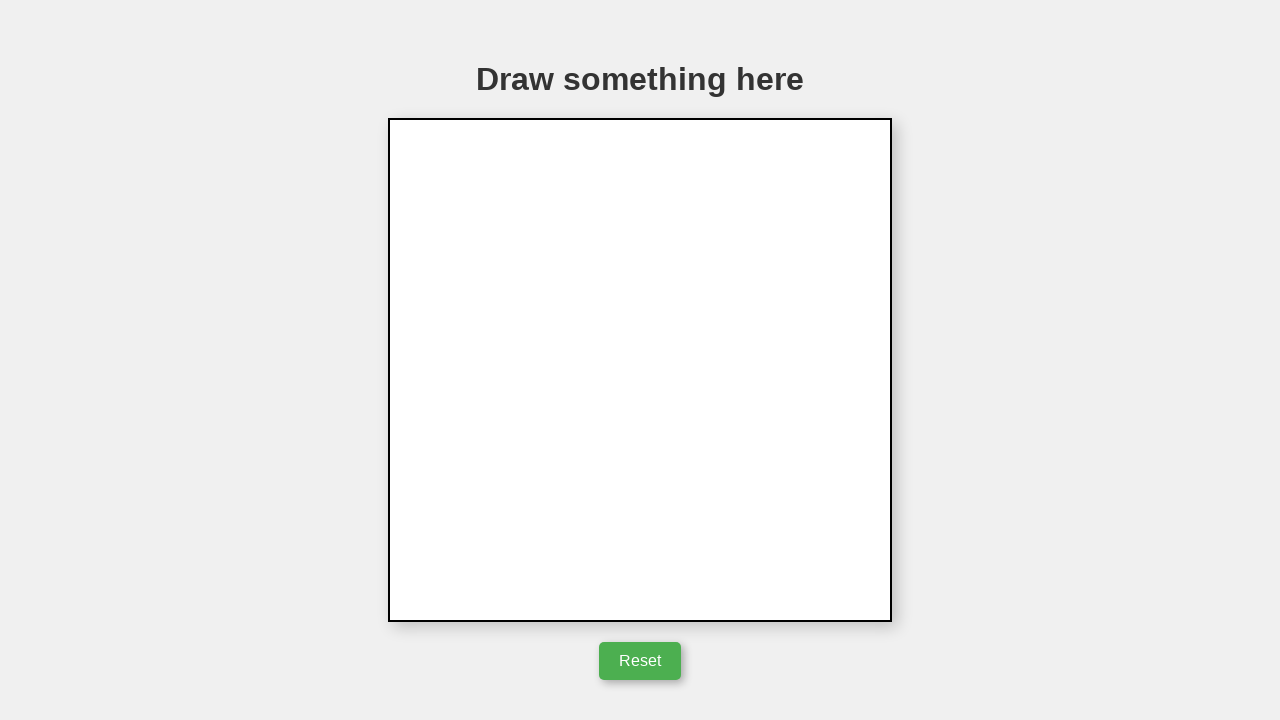

Located canvas element with ID 'myCanvas'
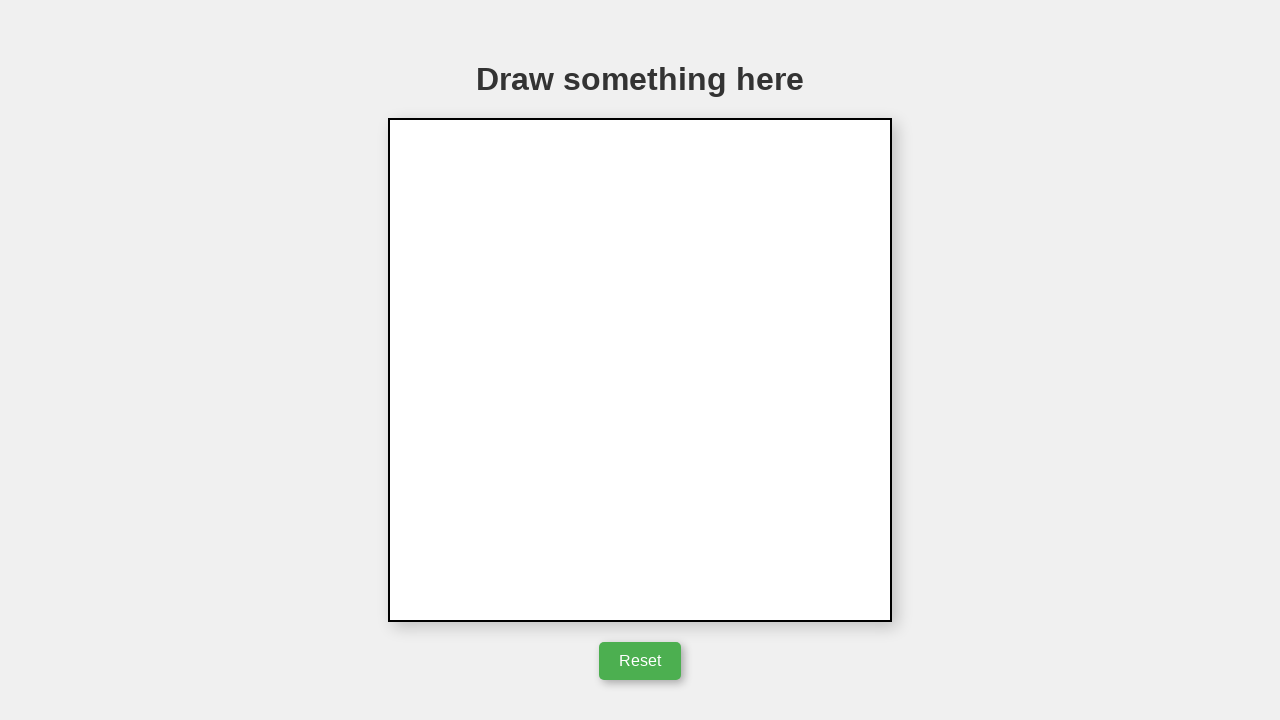

Canvas element is now visible
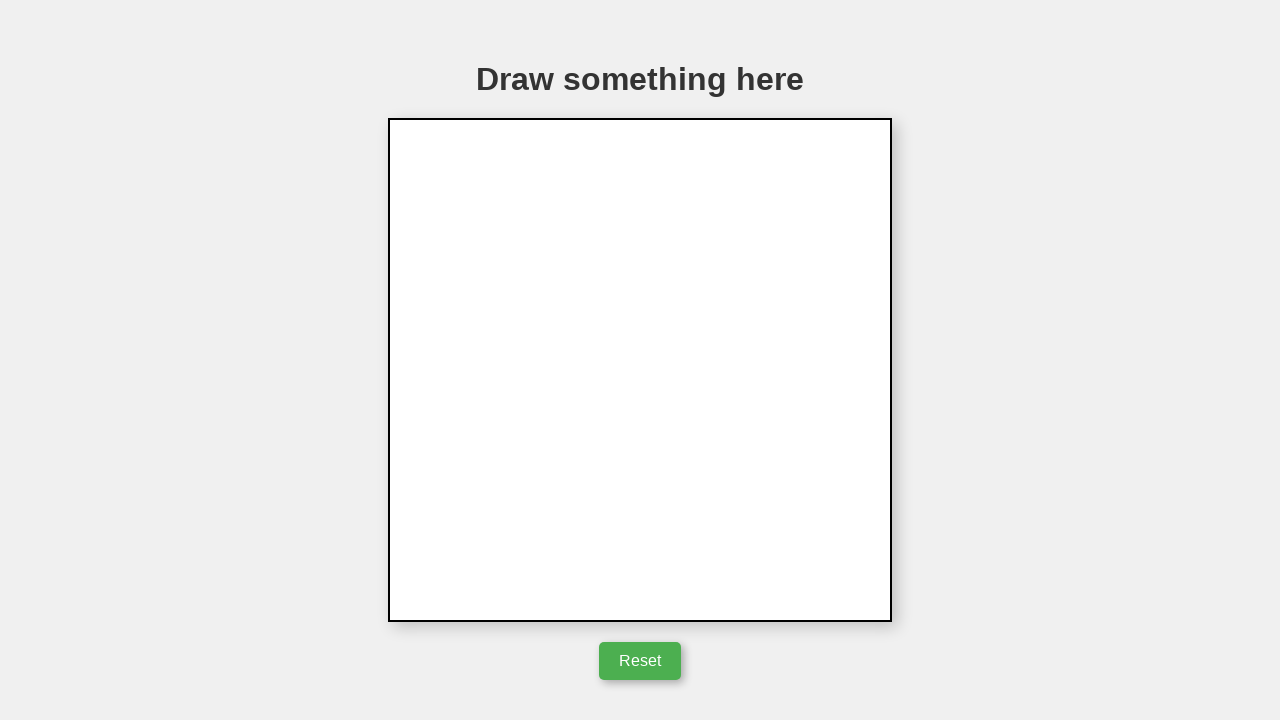

Calculated canvas center position for drawing reference
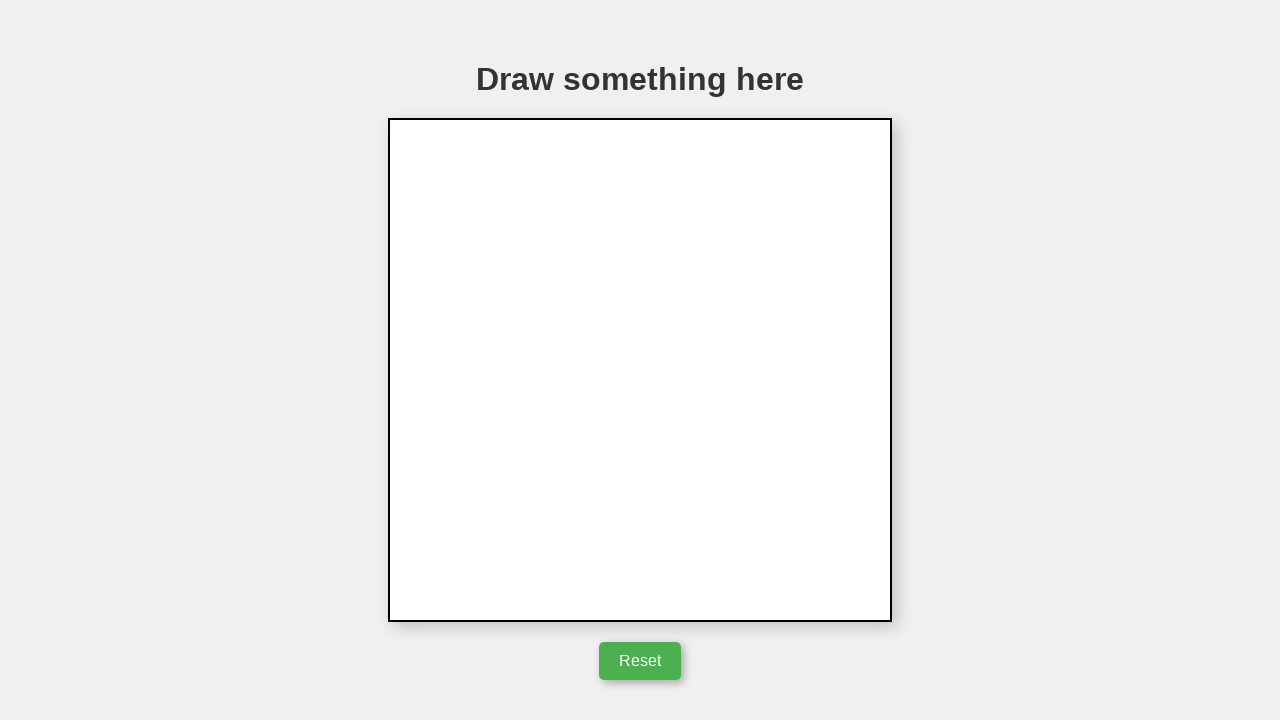

Moved mouse to starting position for triangle drawing at (690, 420)
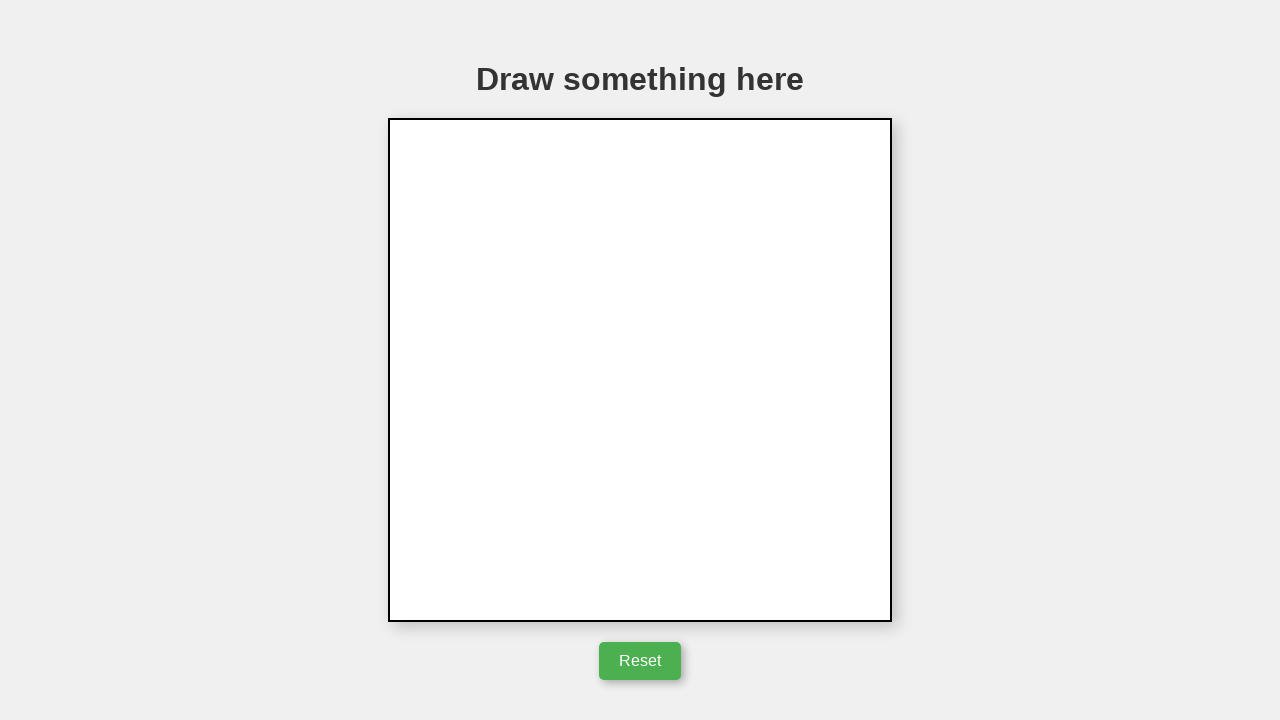

Pressed mouse button down to begin drawing at (690, 420)
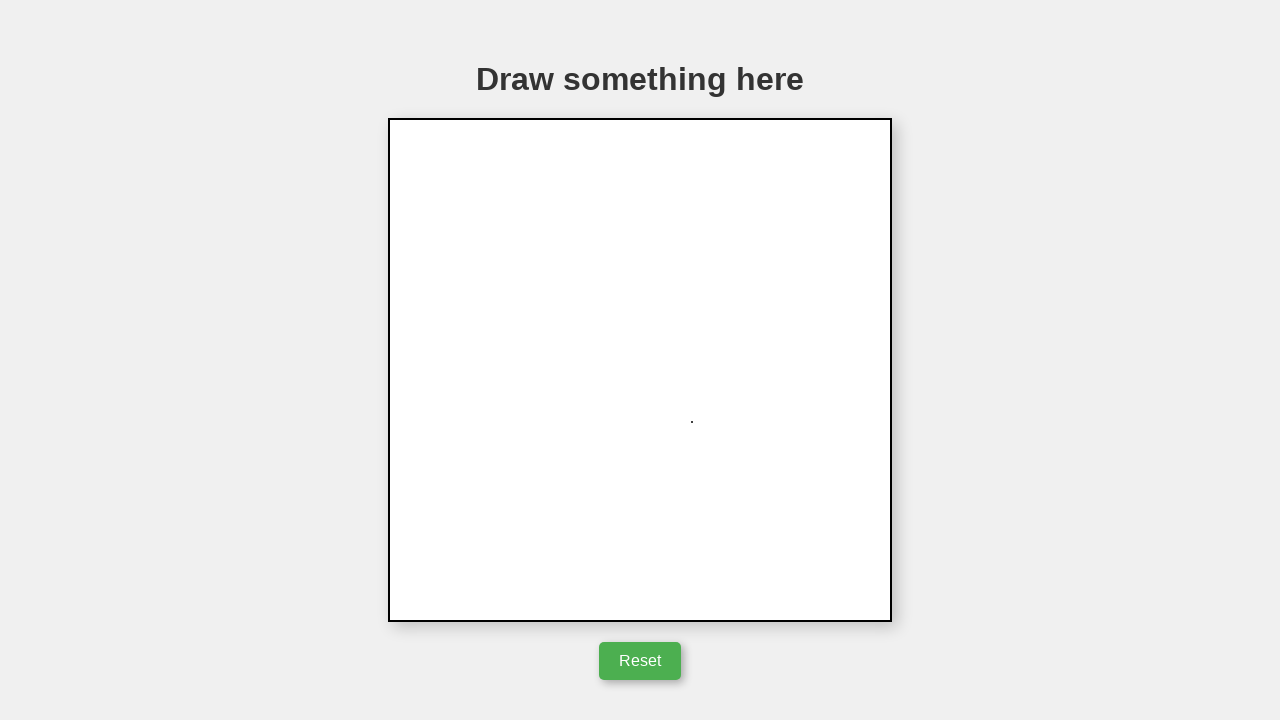

Drew first line of triangle by moving right at (790, 420)
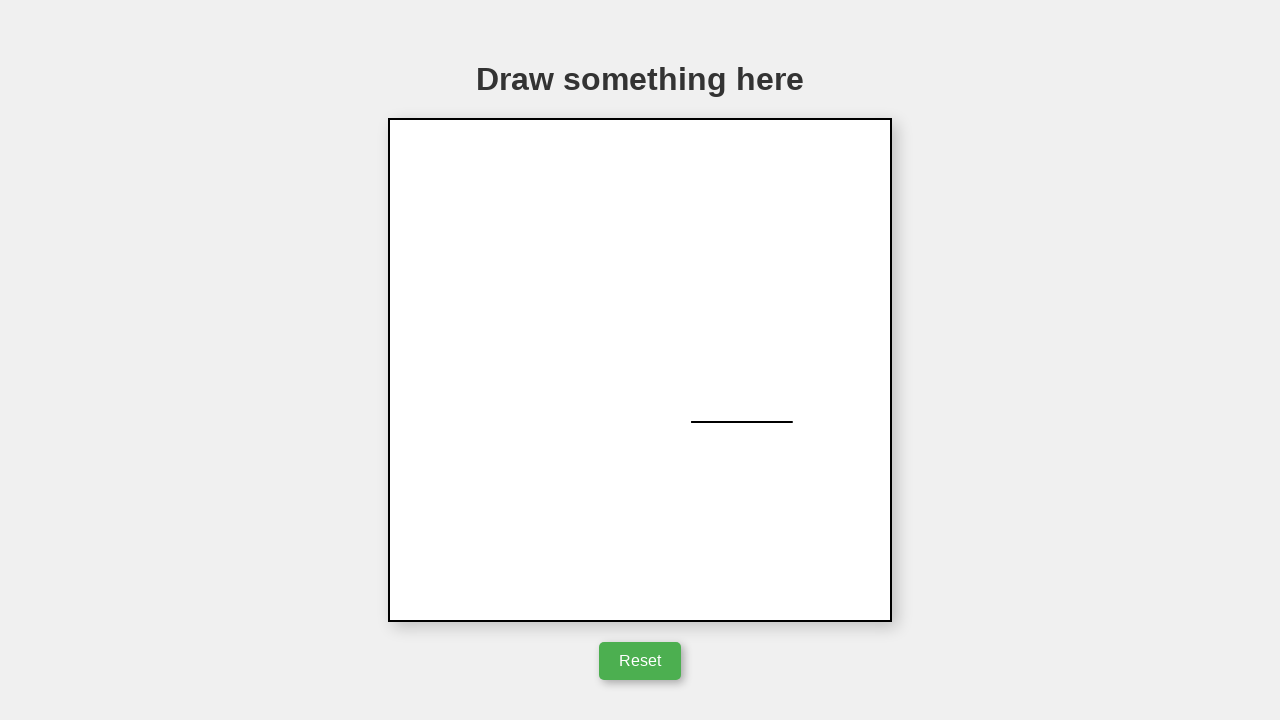

Drew second line of triangle by moving up-left to apex at (740, 320)
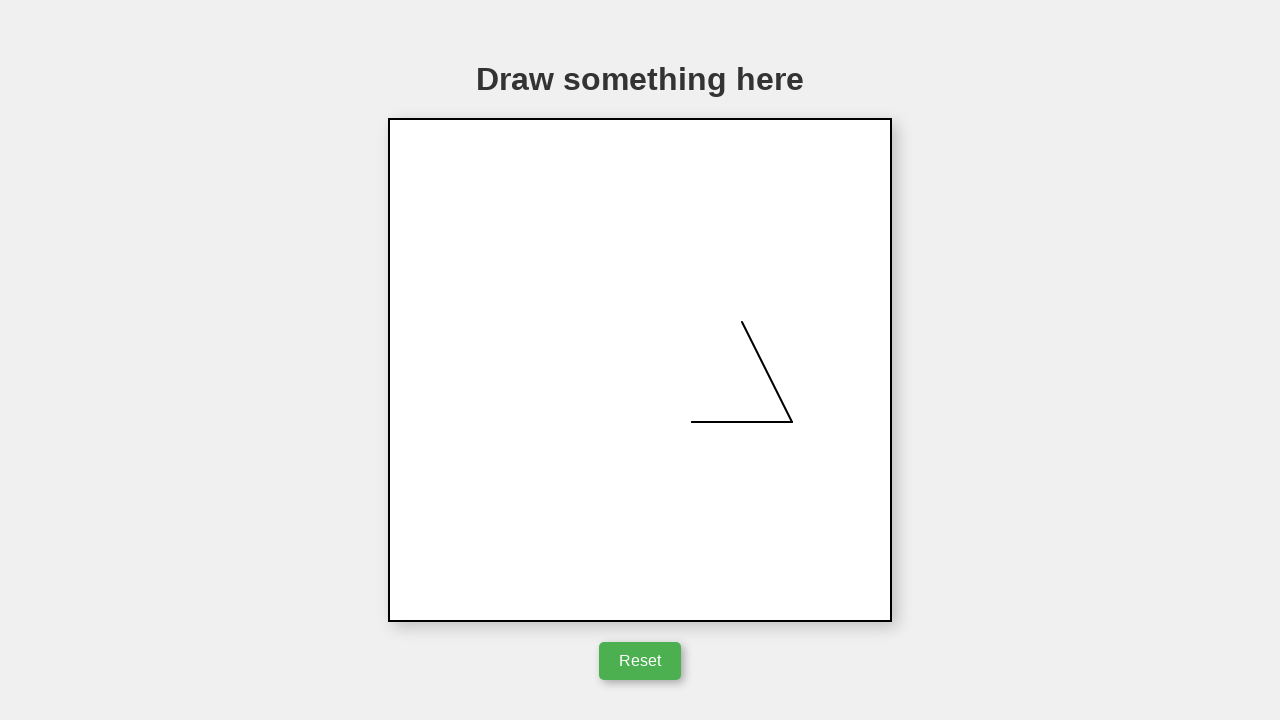

Drew third line of triangle by moving back to starting position at (690, 420)
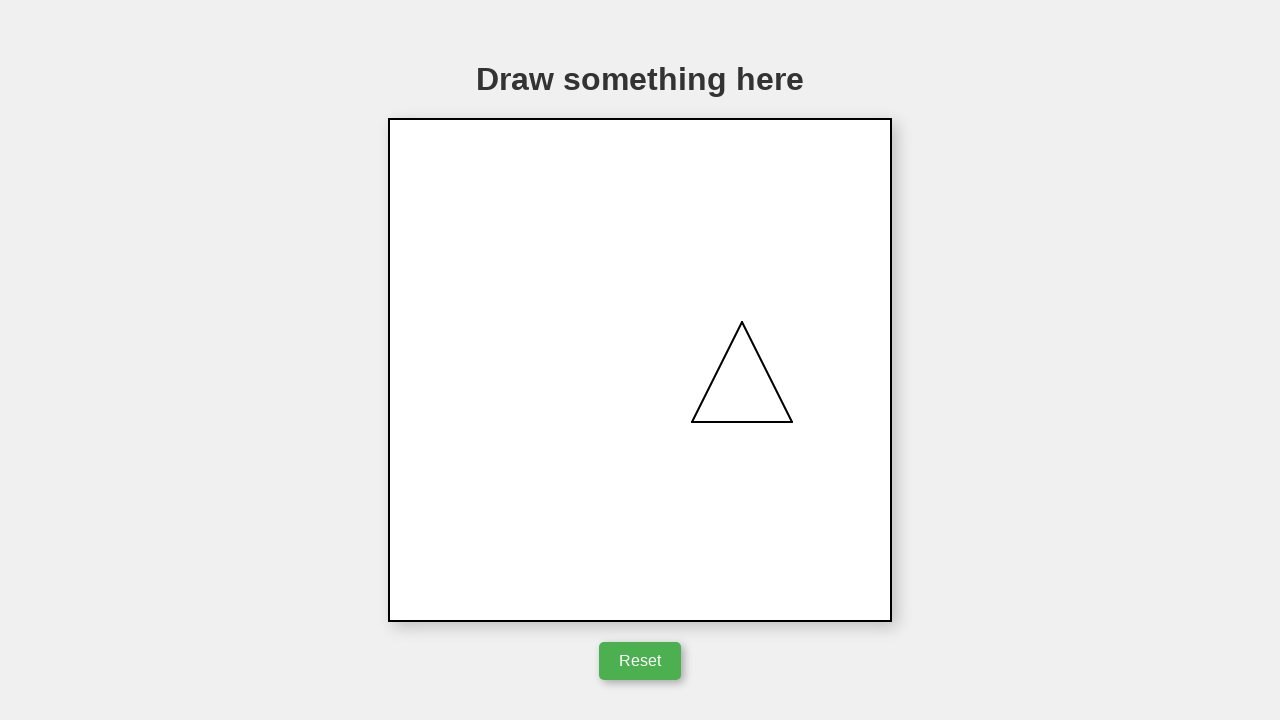

Released mouse button to complete triangle drawing at (690, 420)
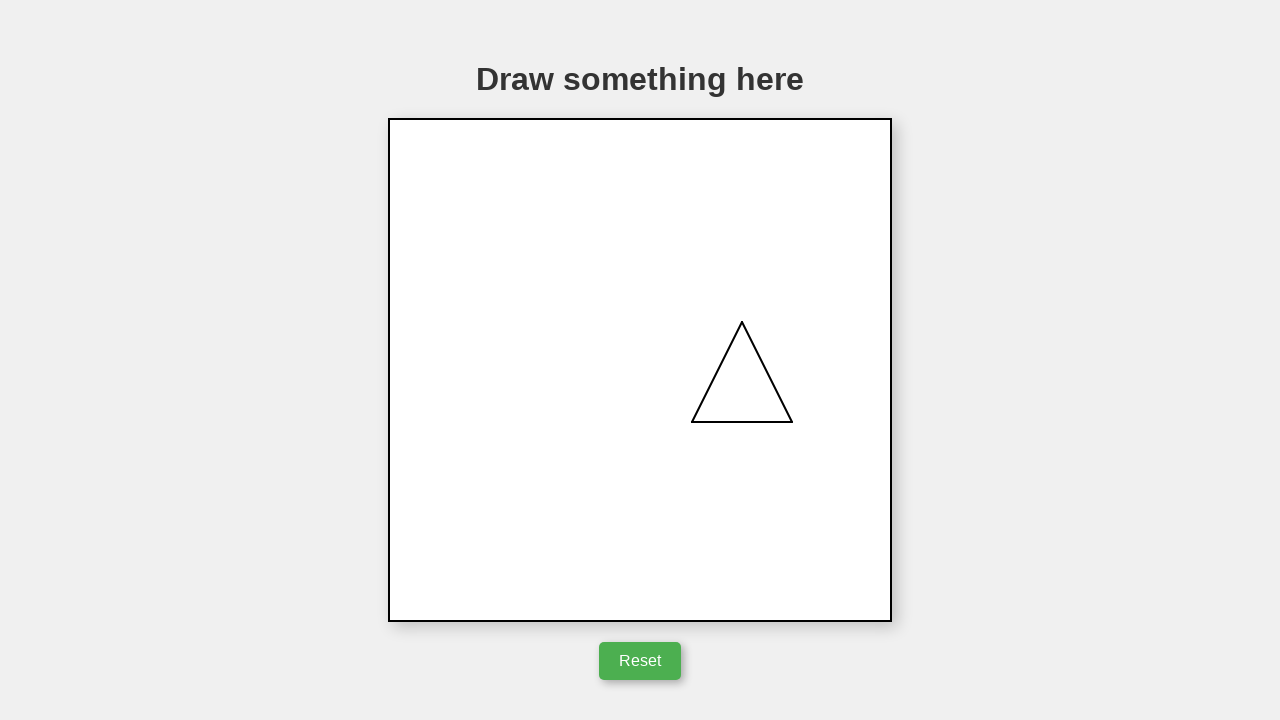

Clicked reset button to clear the canvas at (640, 661) on #resetButton
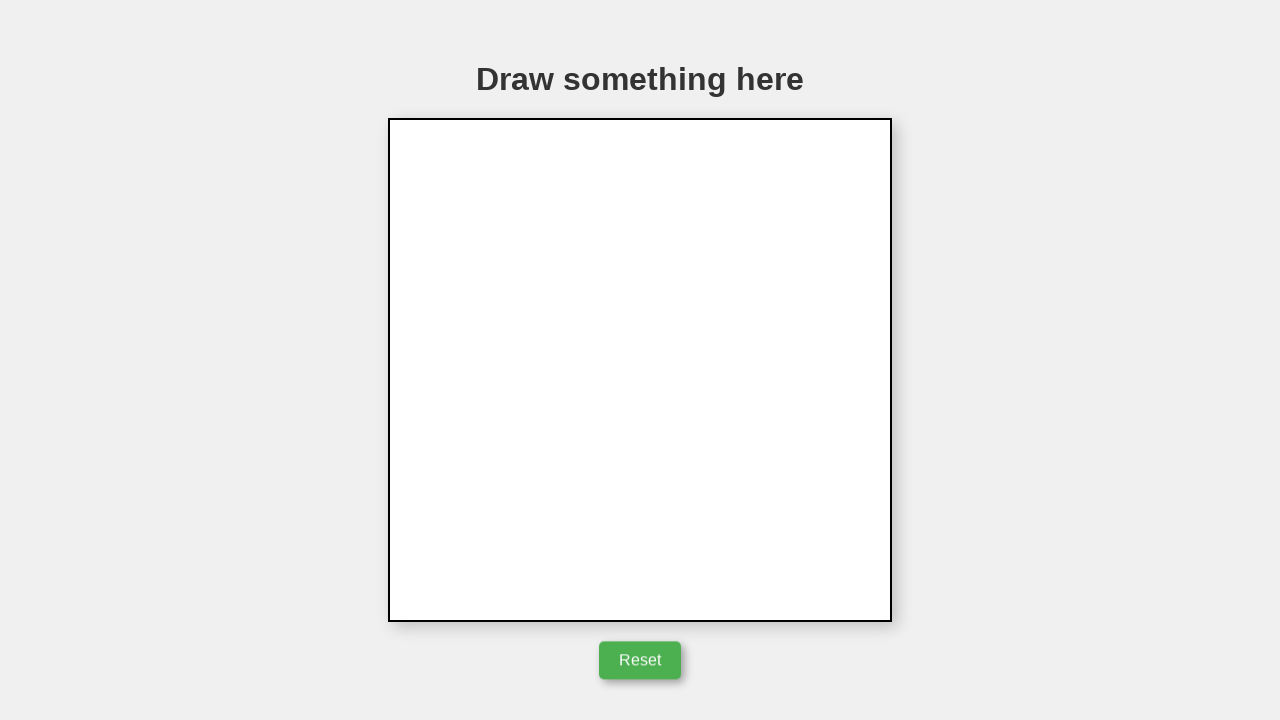

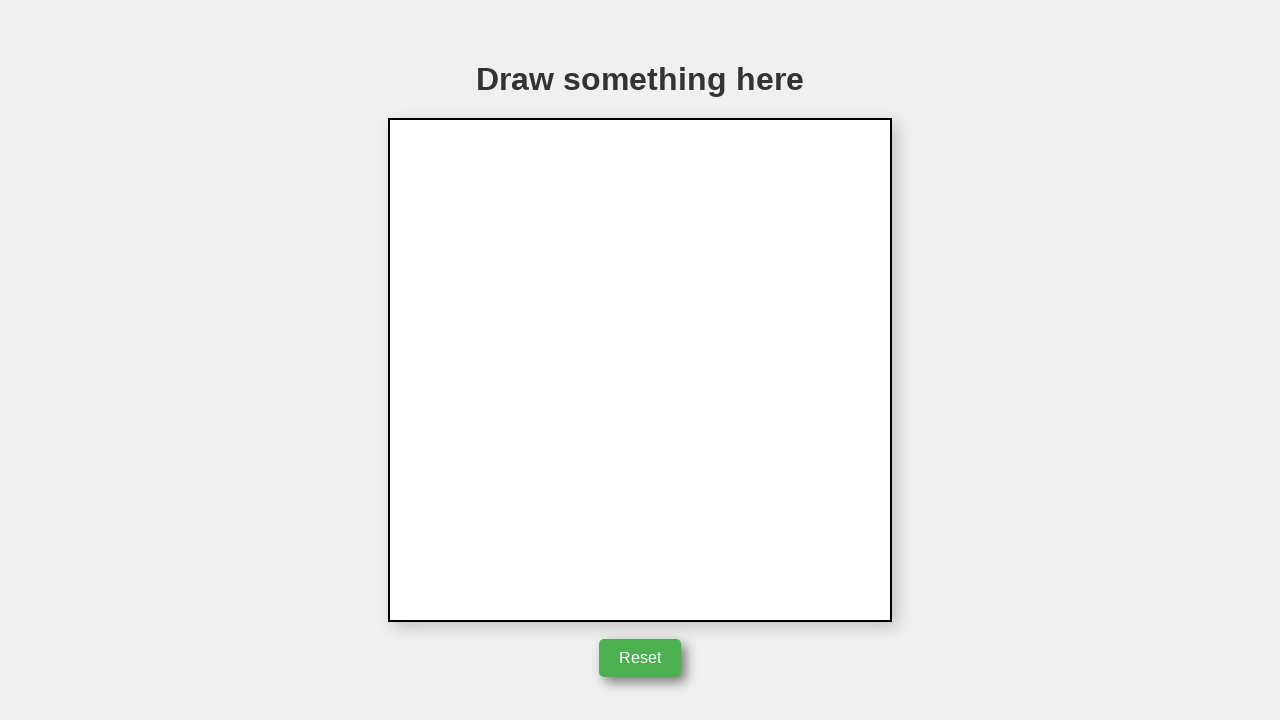